Tests basic text input functionality by typing "Hello World" into a textarea on the SeleniumBase demo page

Starting URL: https://seleniumbase.io/demo_page

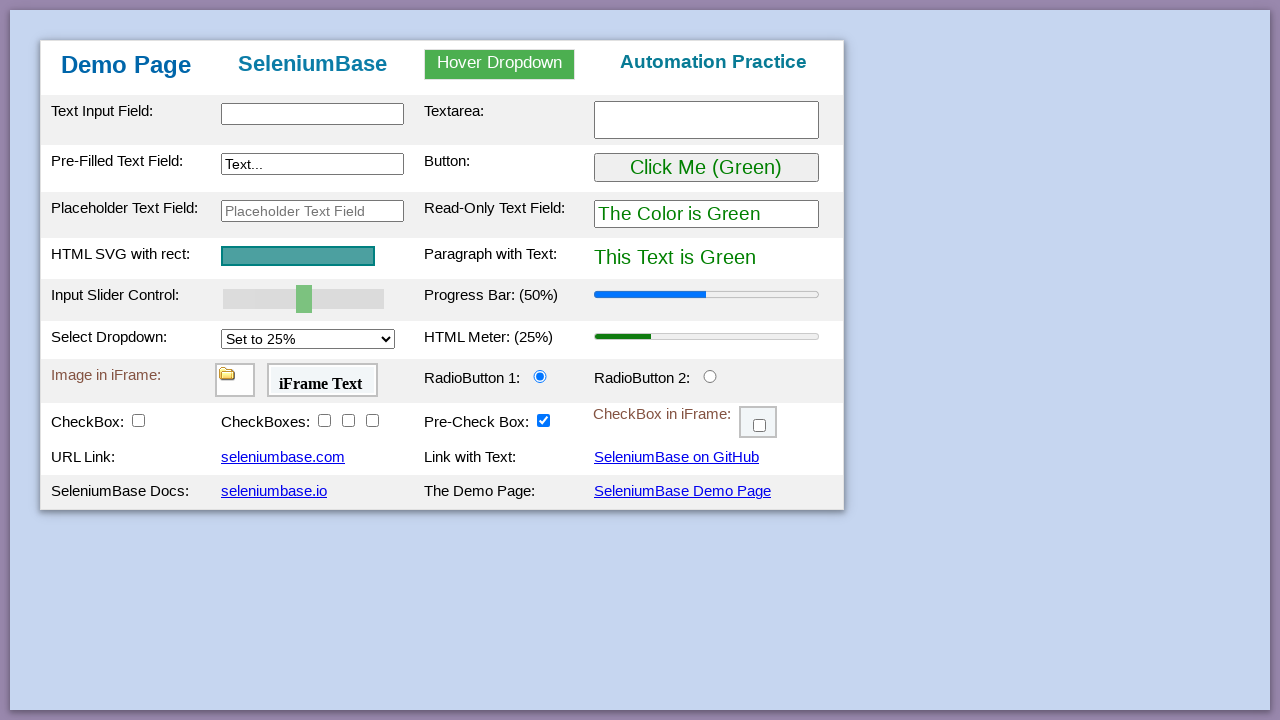

Filled textarea with 'Hello World' on #myTextarea
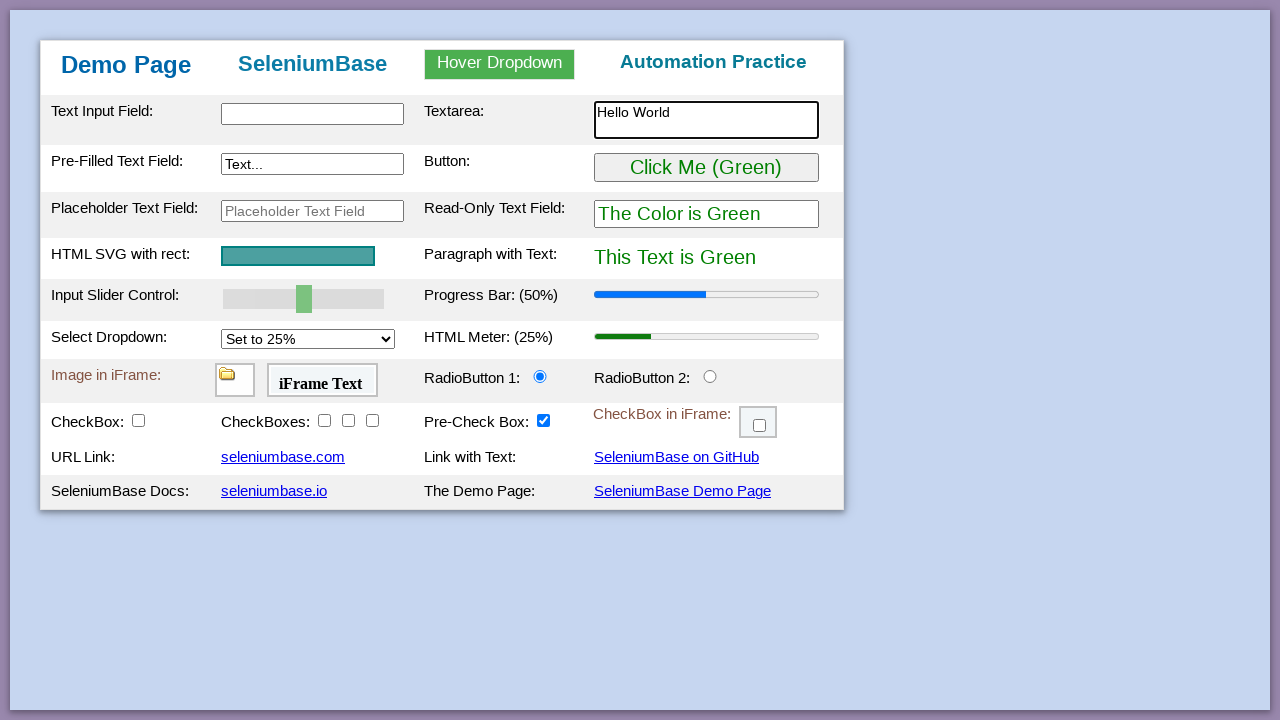

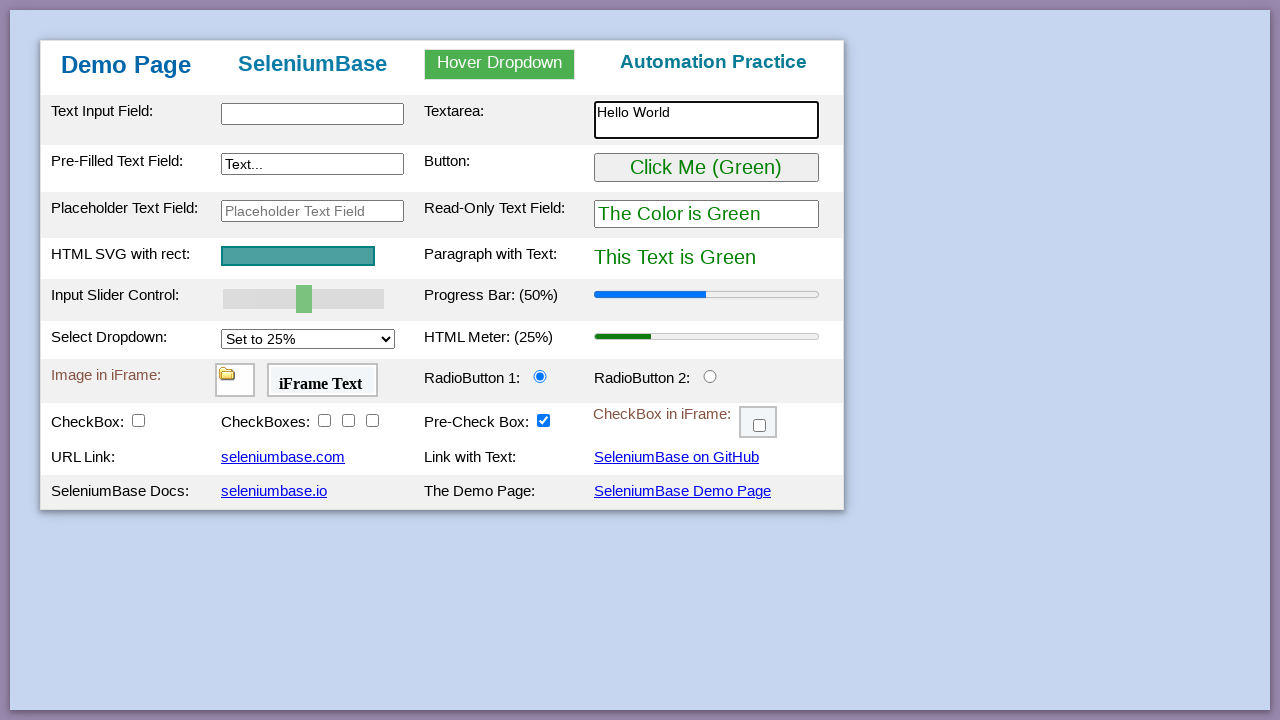